Clicks a button, accepts an alert dialog, then calculates and fills in an answer before submitting.

Starting URL: http://suninjuly.github.io/alert_accept.html

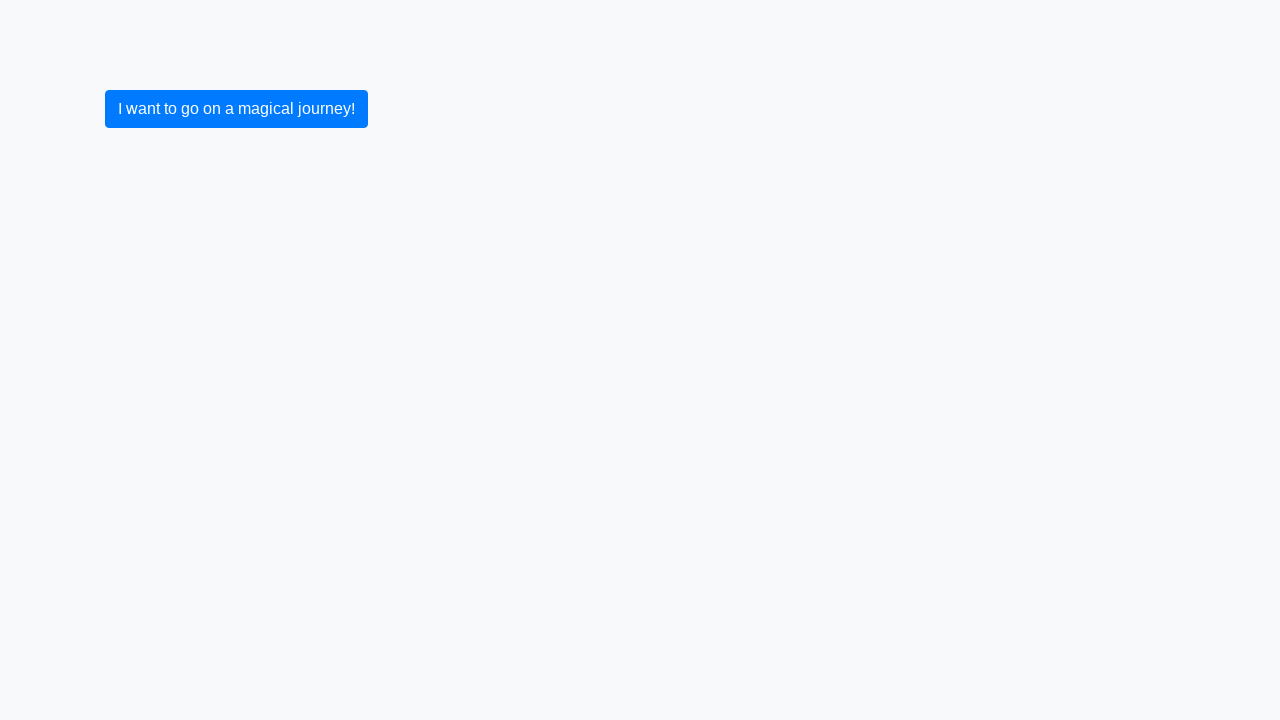

Set up dialog handler to accept alerts
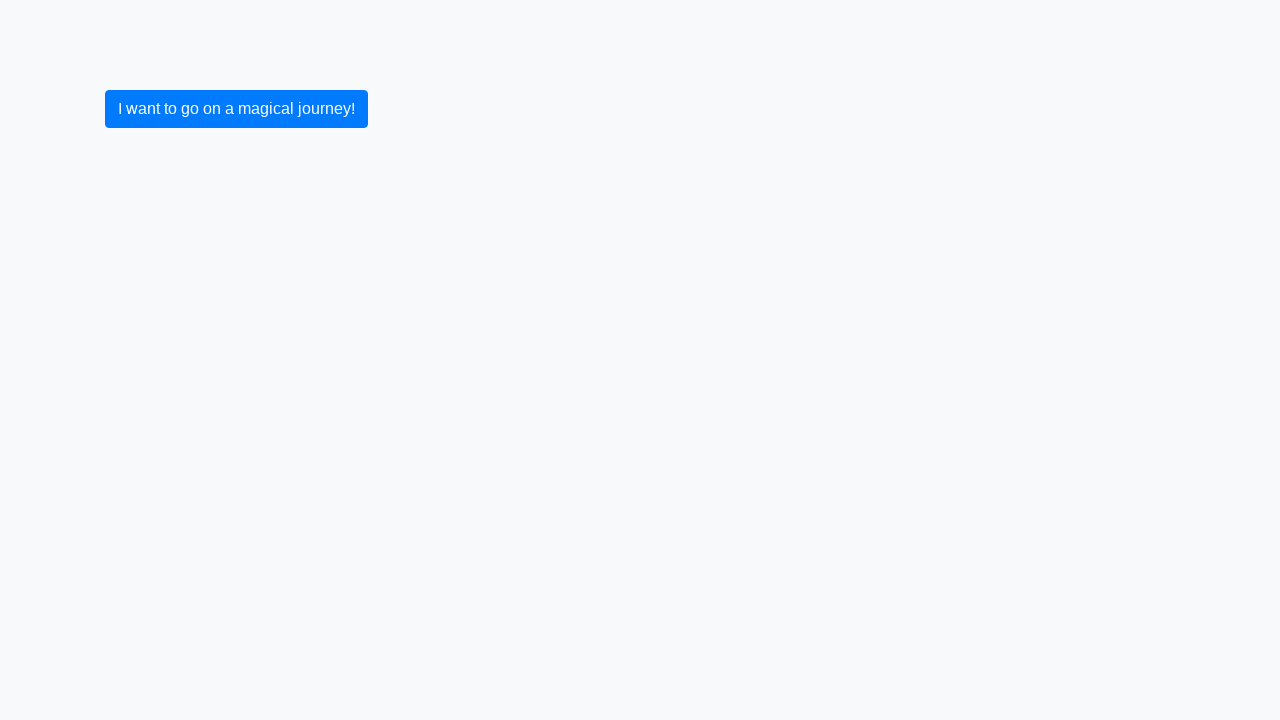

Clicked button to trigger alert dialog at (236, 109) on button.btn
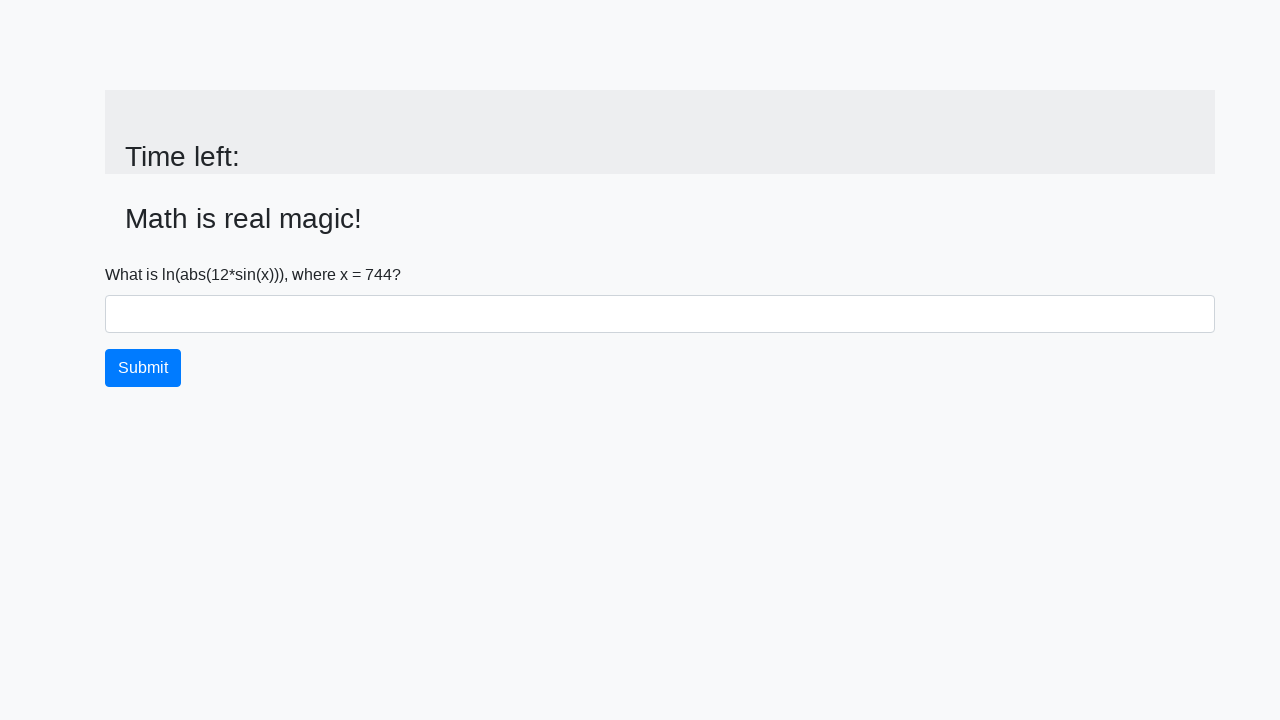

Alert was accepted and page updated
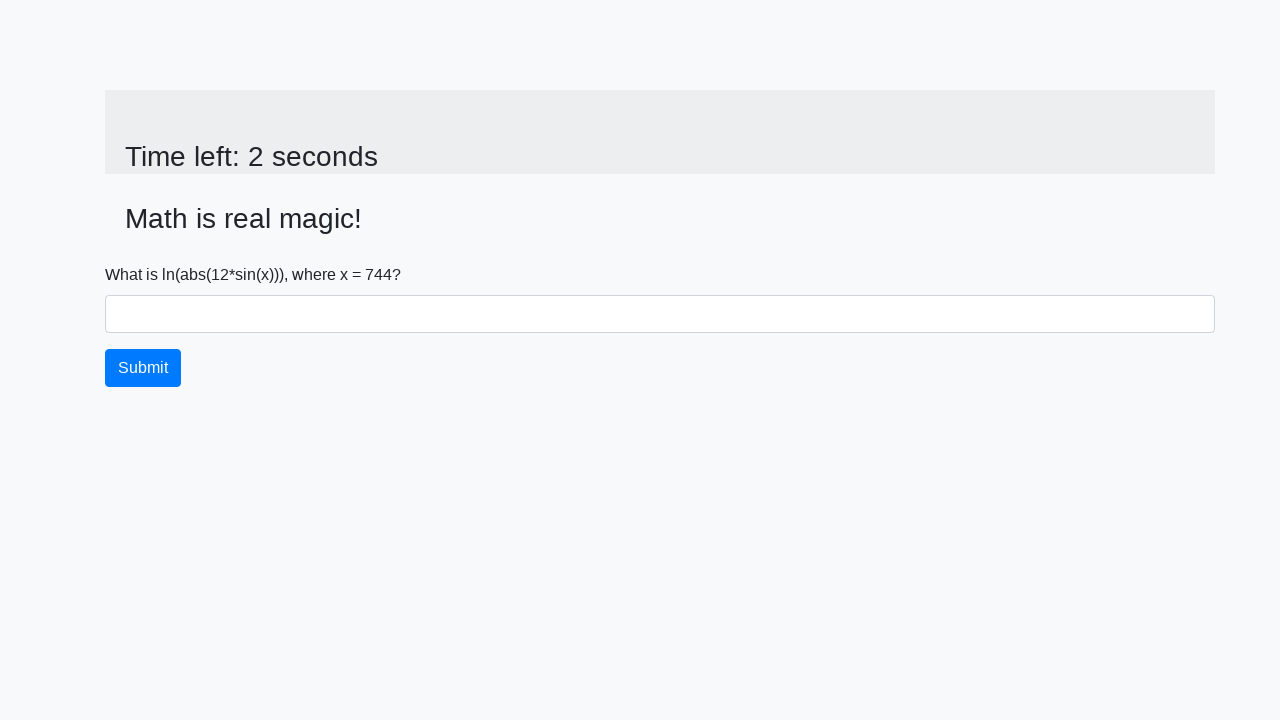

Retrieved x value from input_value element: 744
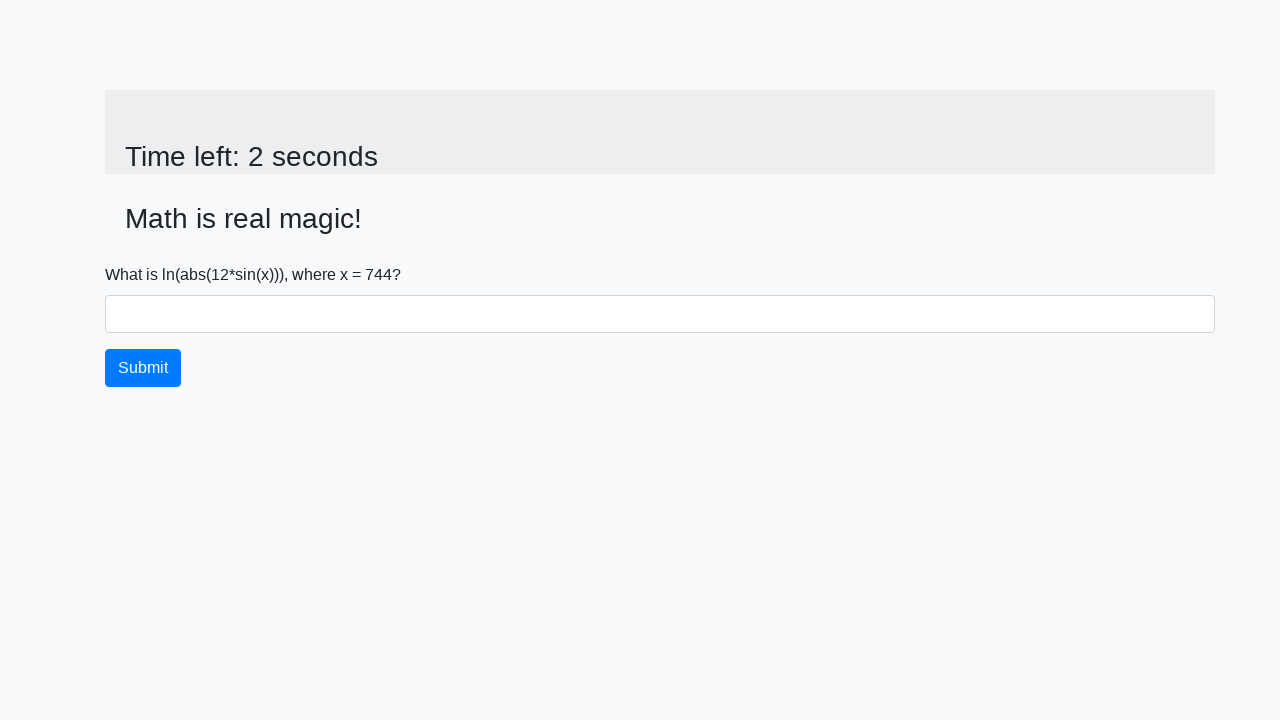

Calculated answer using formula: log(abs(12 * sin(744))) = 1.8481993962647696
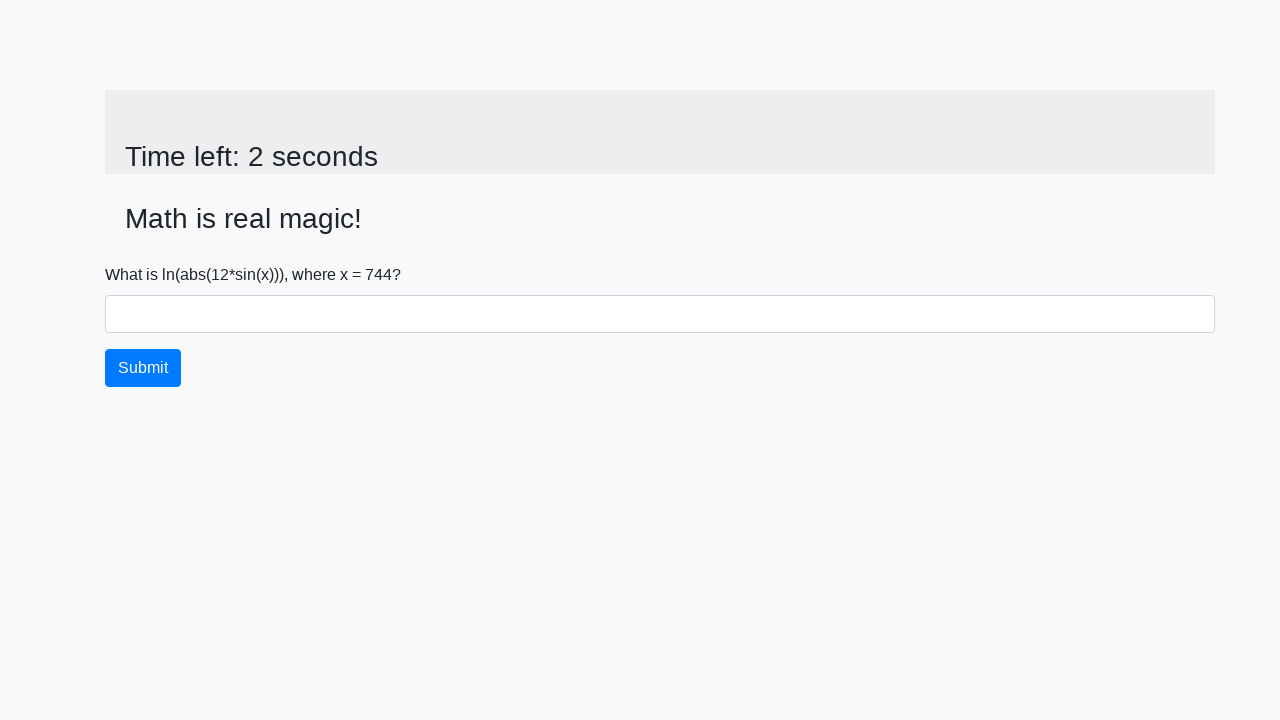

Filled answer field with calculated value: 1.8481993962647696 on #answer
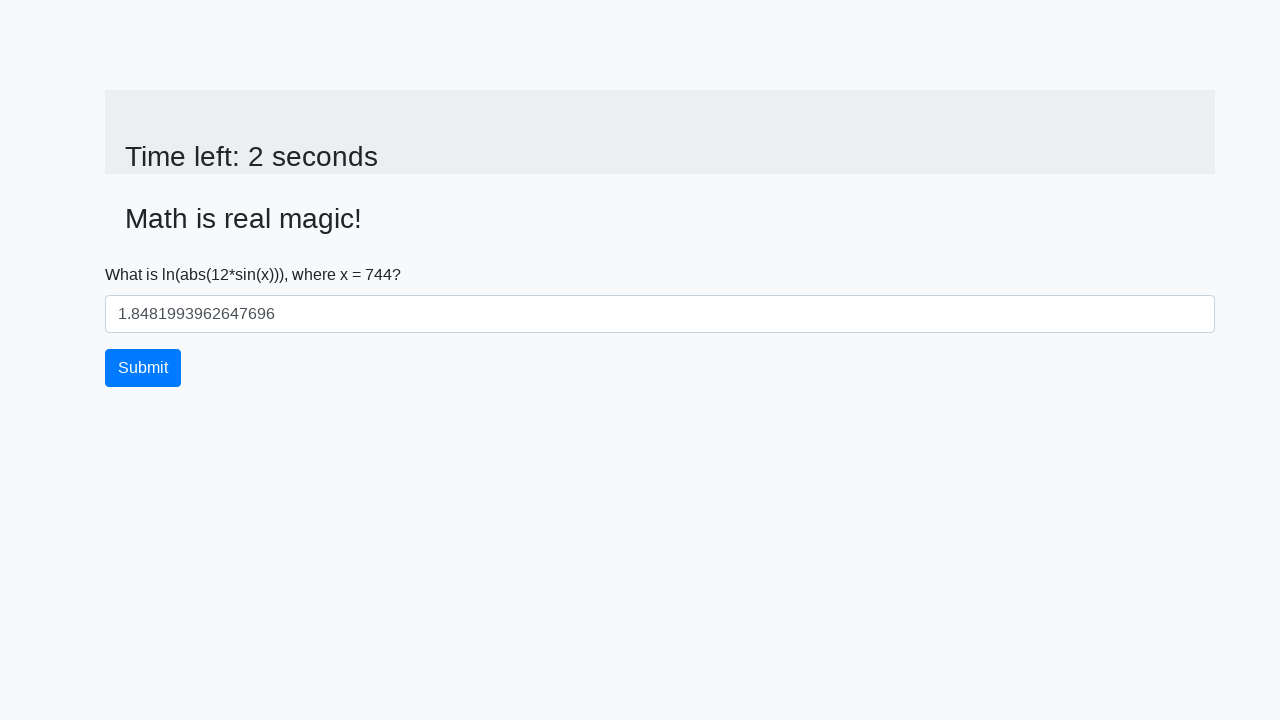

Clicked submit button to complete form at (143, 368) on button.btn
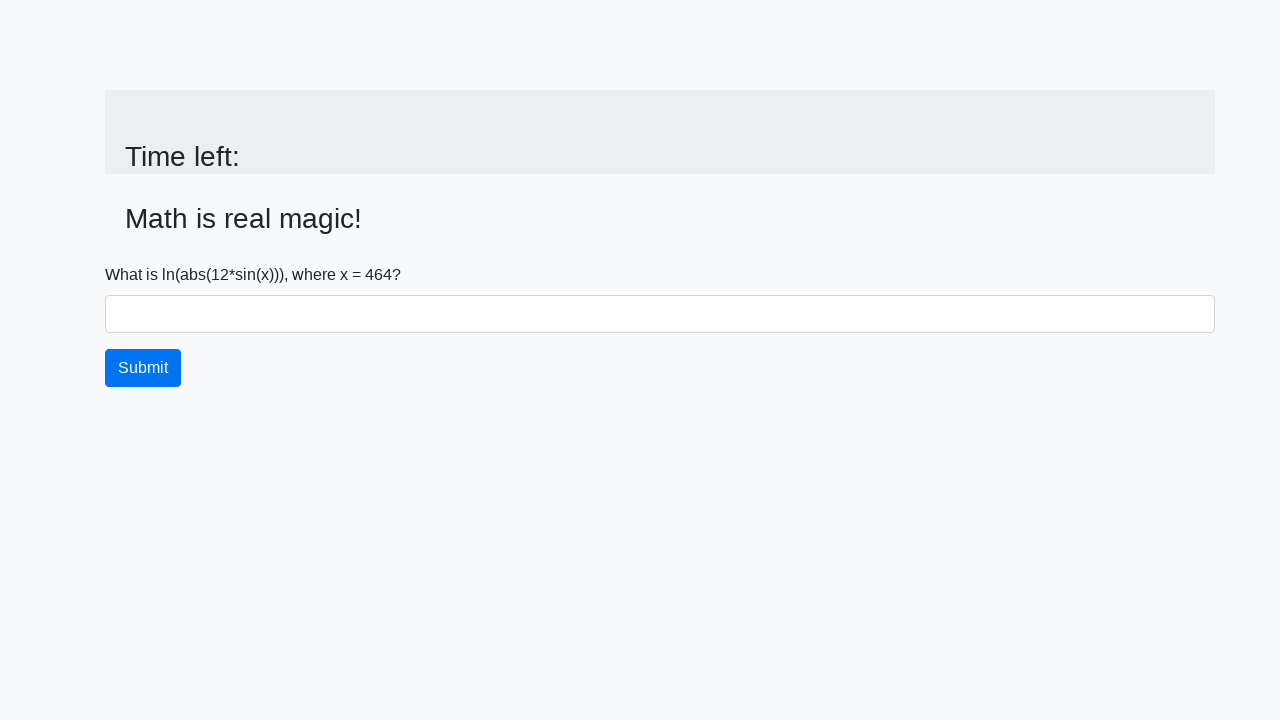

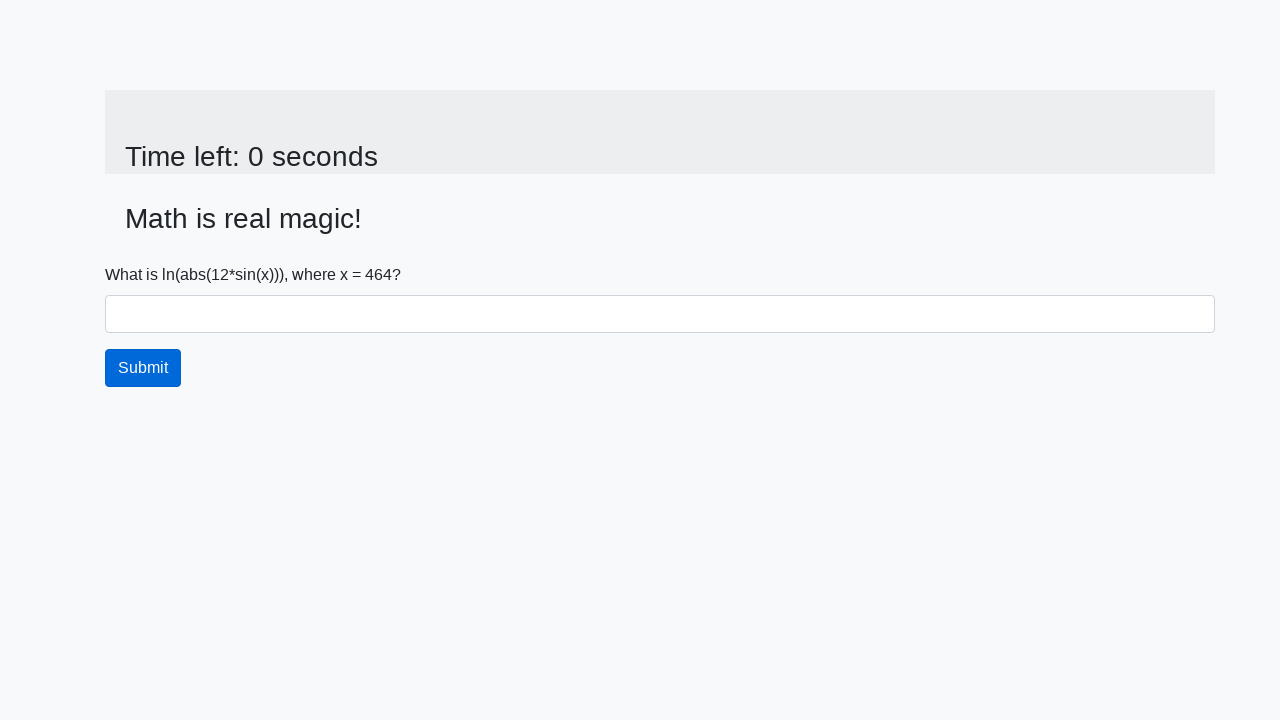